Navigates to demo table page, counts rows in first name column, and locates the username for an employee named "Abhishek" by iterating through table rows.

Starting URL: http://automationbykrishna.com/

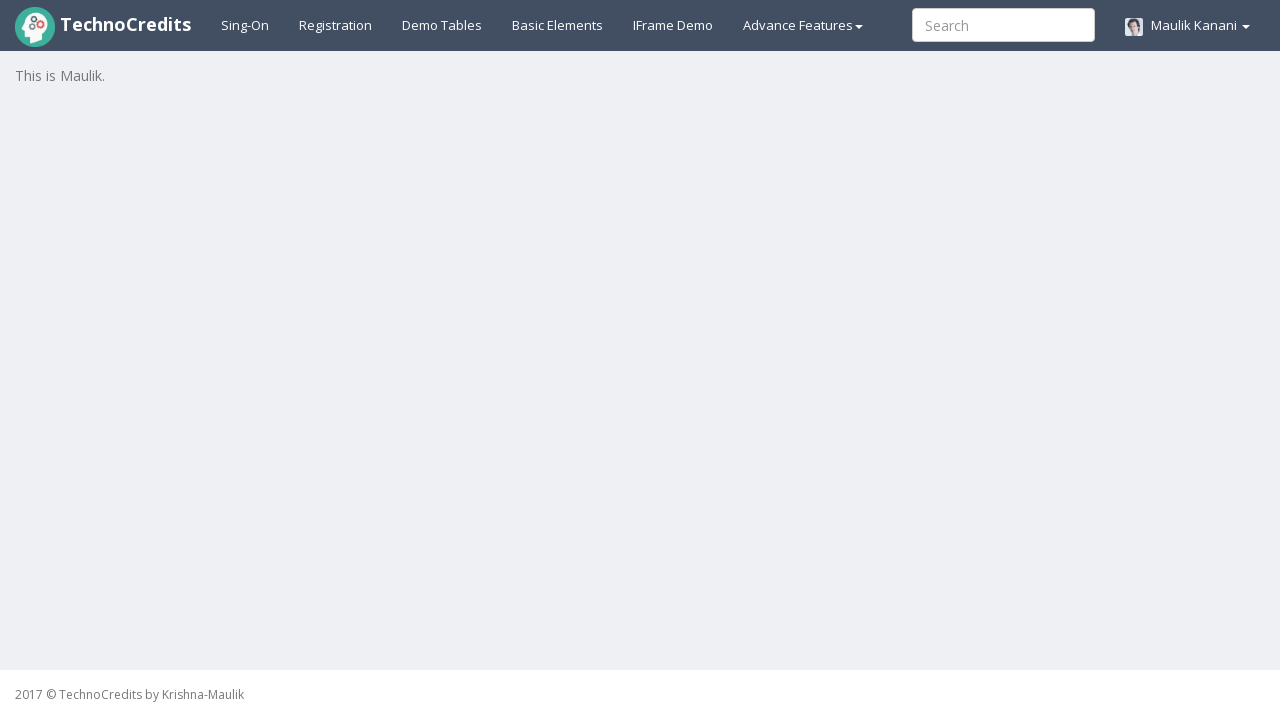

Clicked on demo table link at (442, 25) on a#demotable
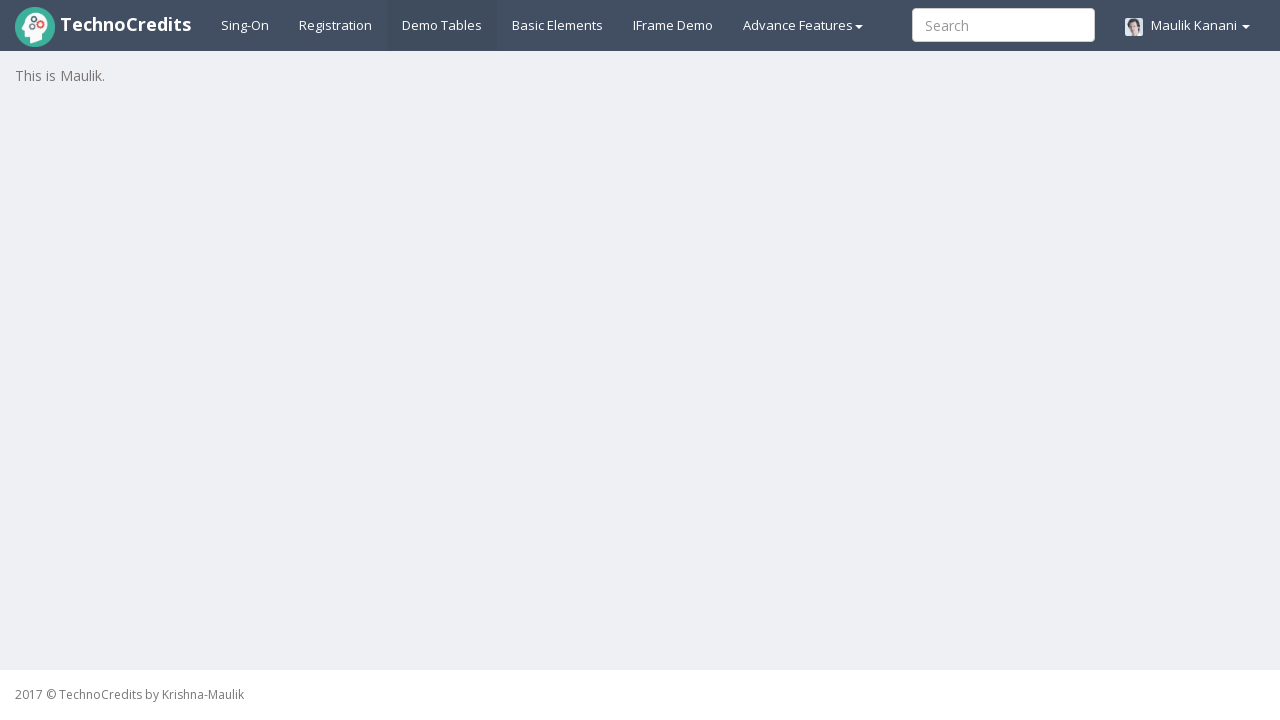

Table #table1 loaded
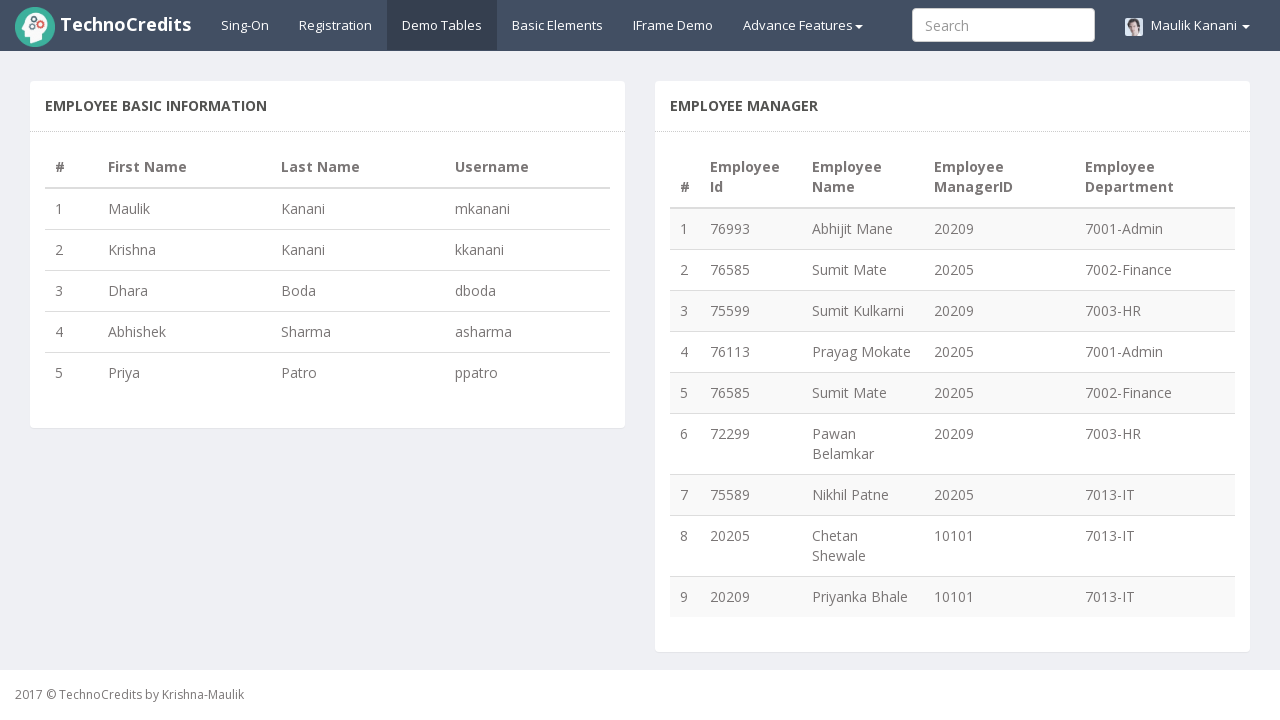

Retrieved all first name cells from table
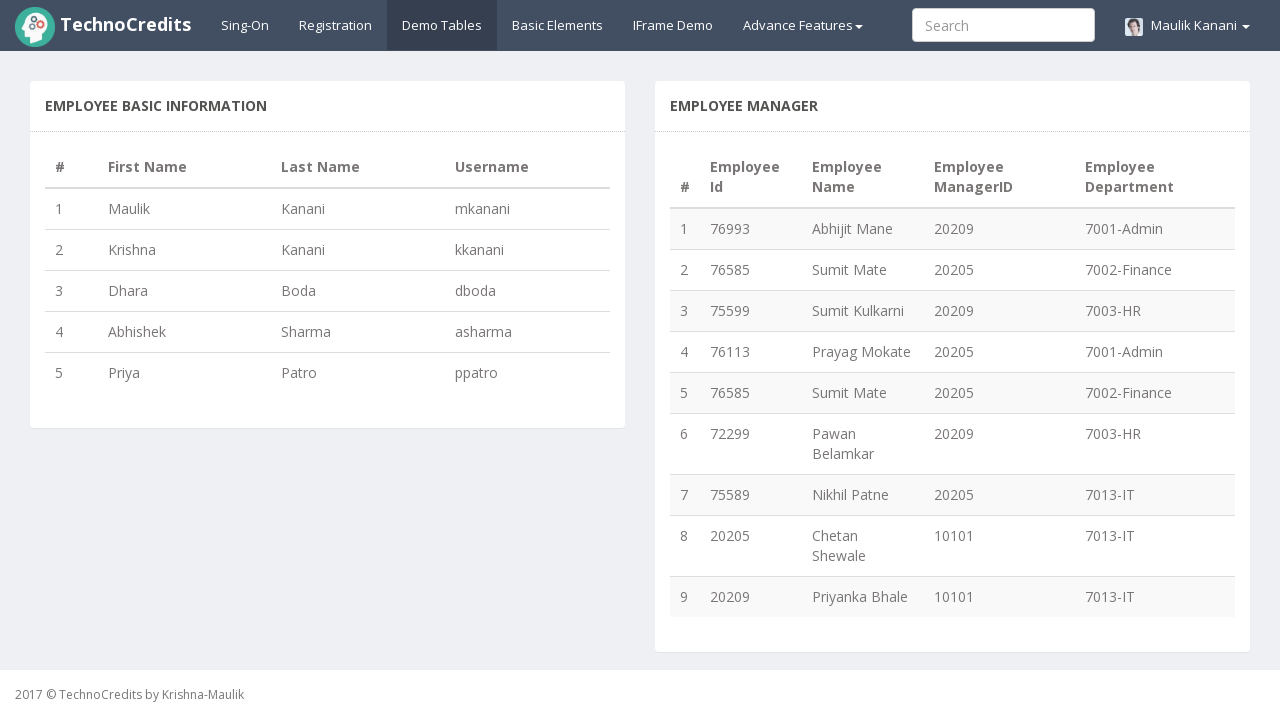

Counted 5 rows in table
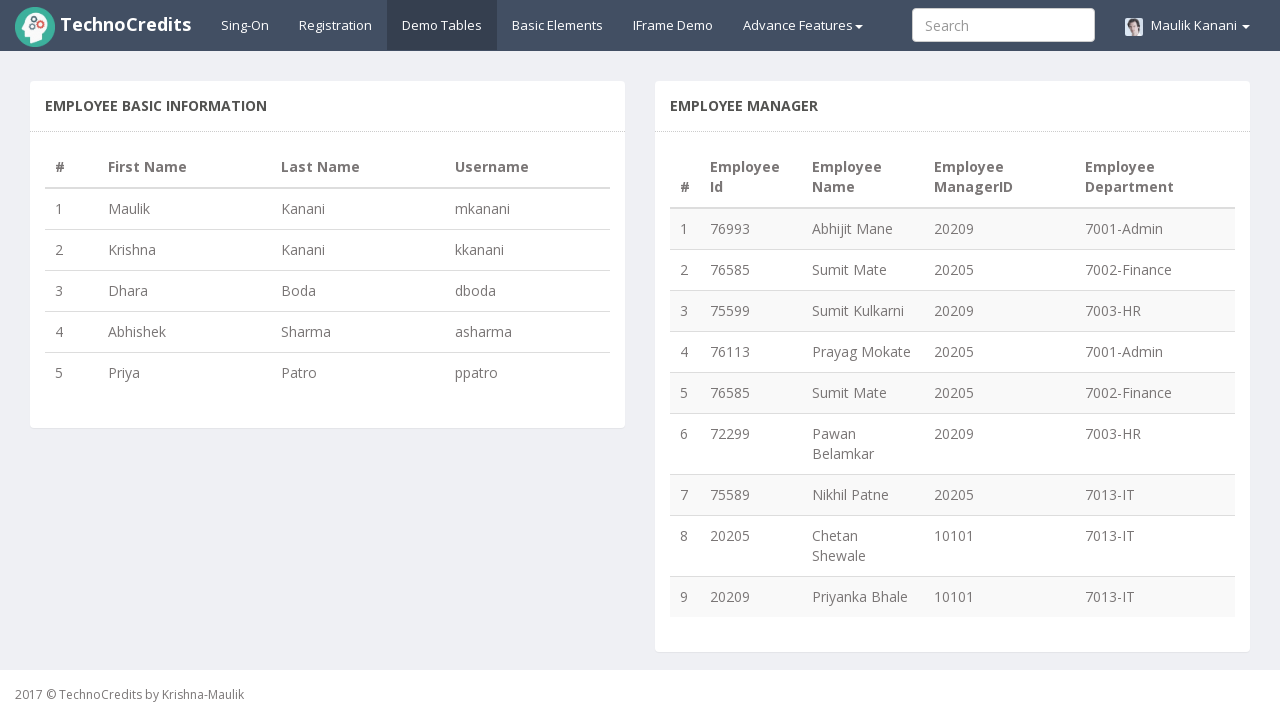

Retrieved first name from row 1: Maulik
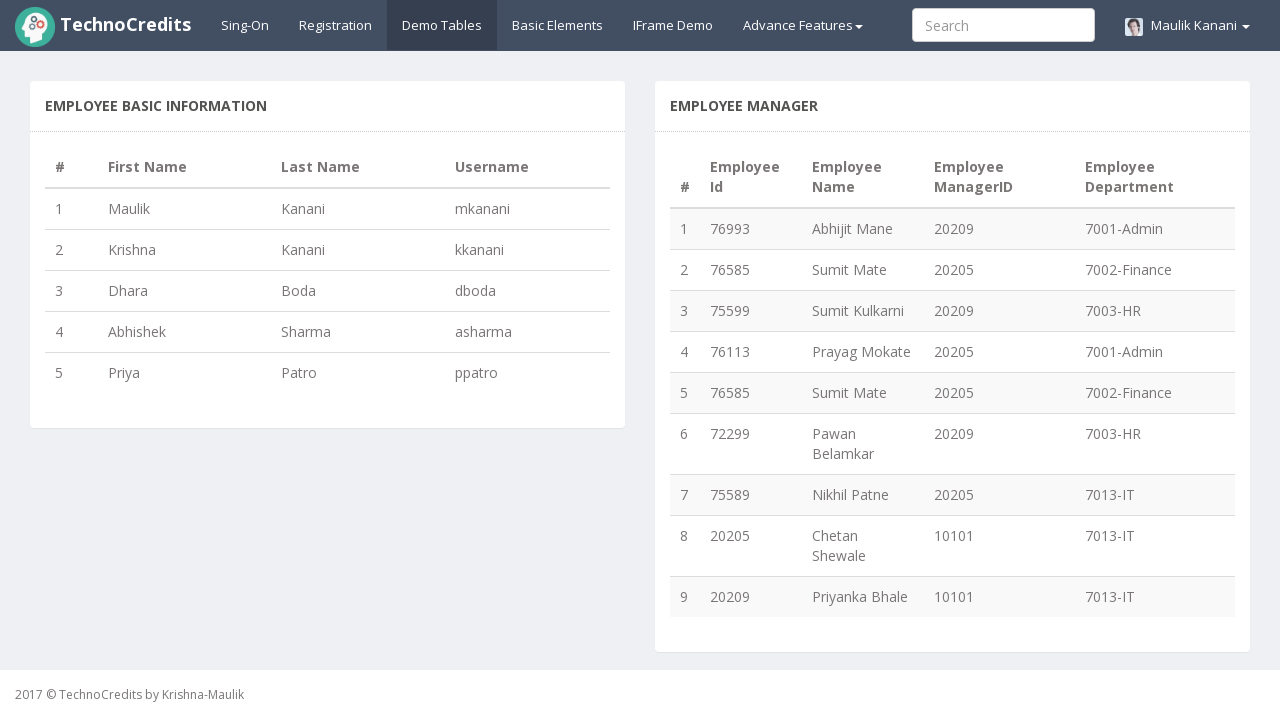

Retrieved first name from row 2: Krishna
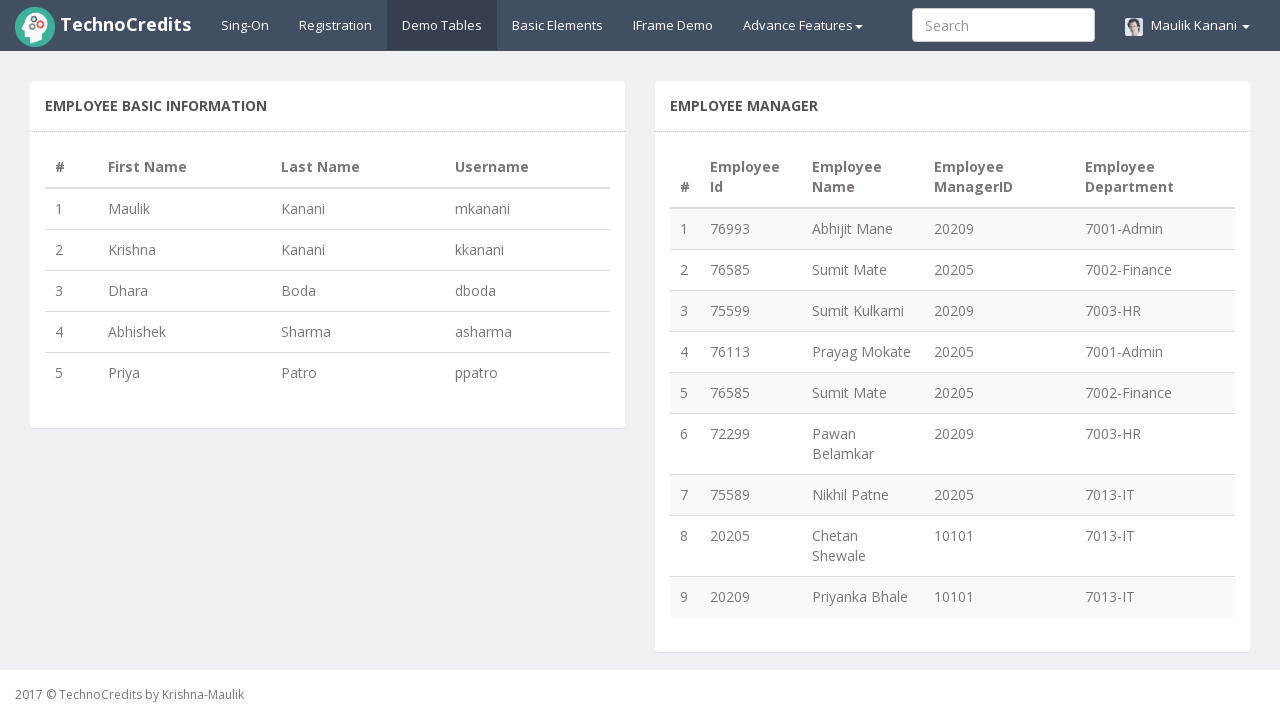

Retrieved first name from row 3: Dhara
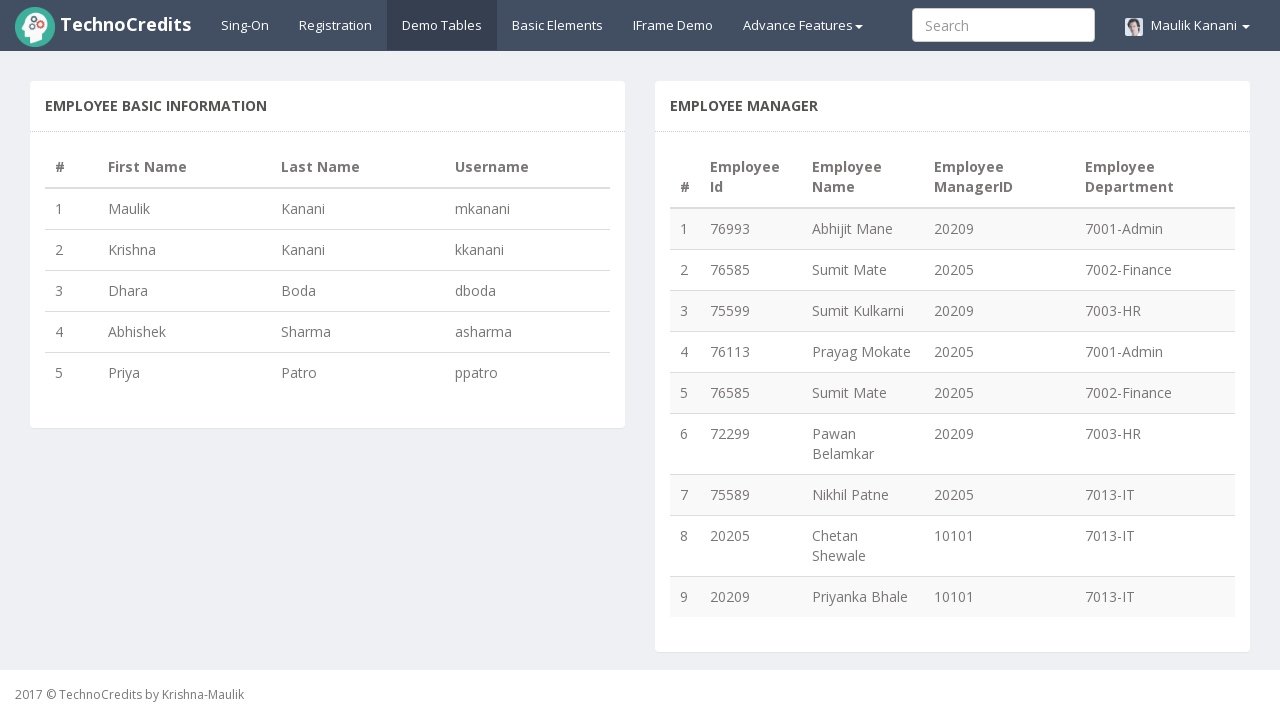

Retrieved first name from row 4: Abhishek
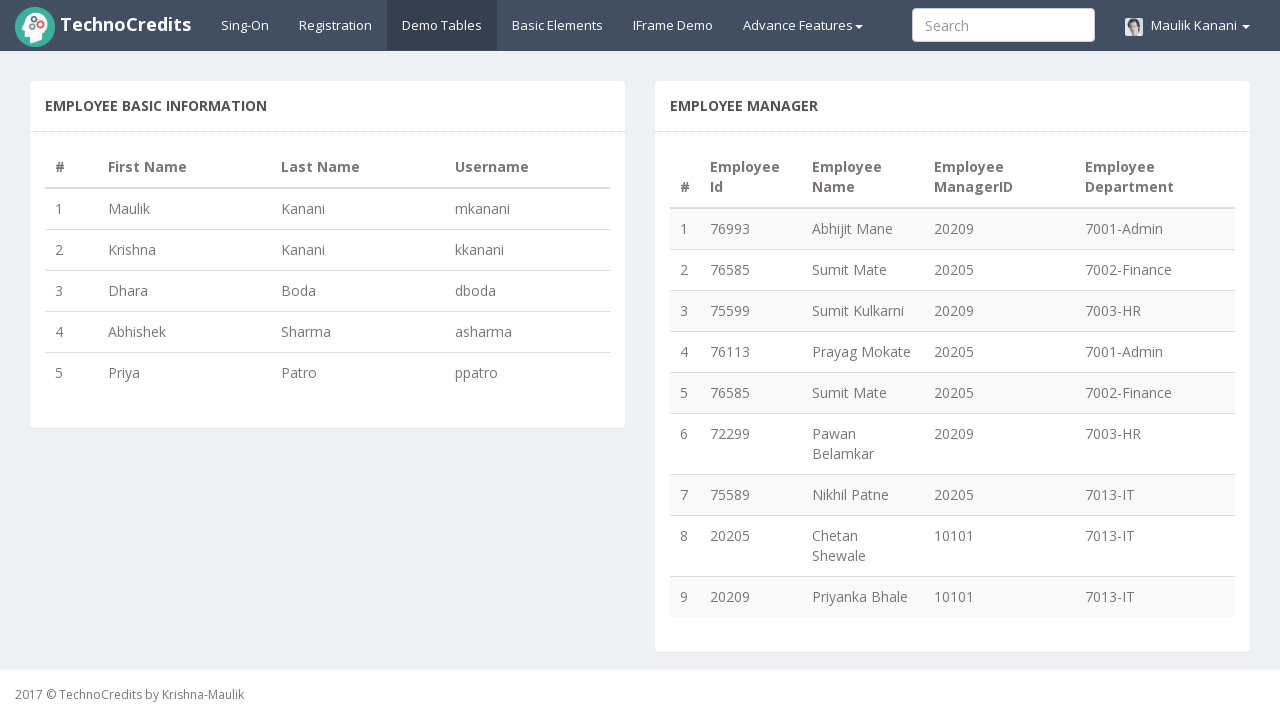

Found Abhishek in row 4, username: asharma
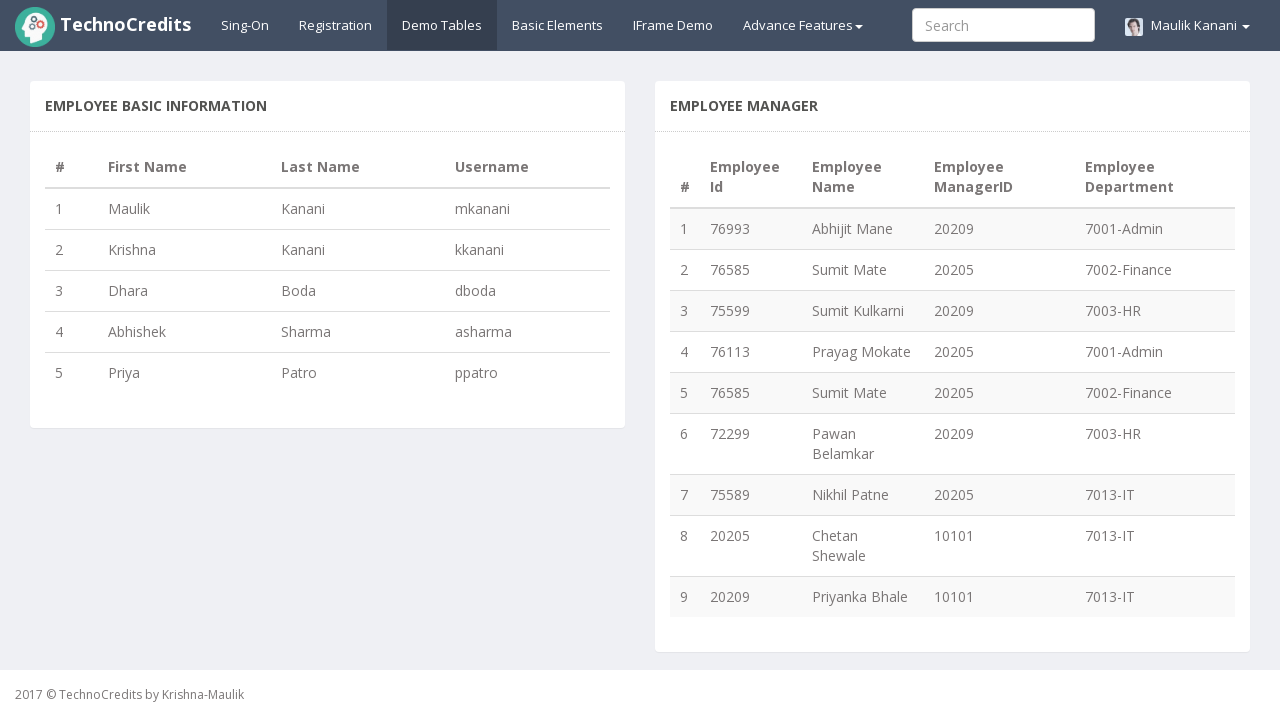

Retrieved first name from row 5: Priya
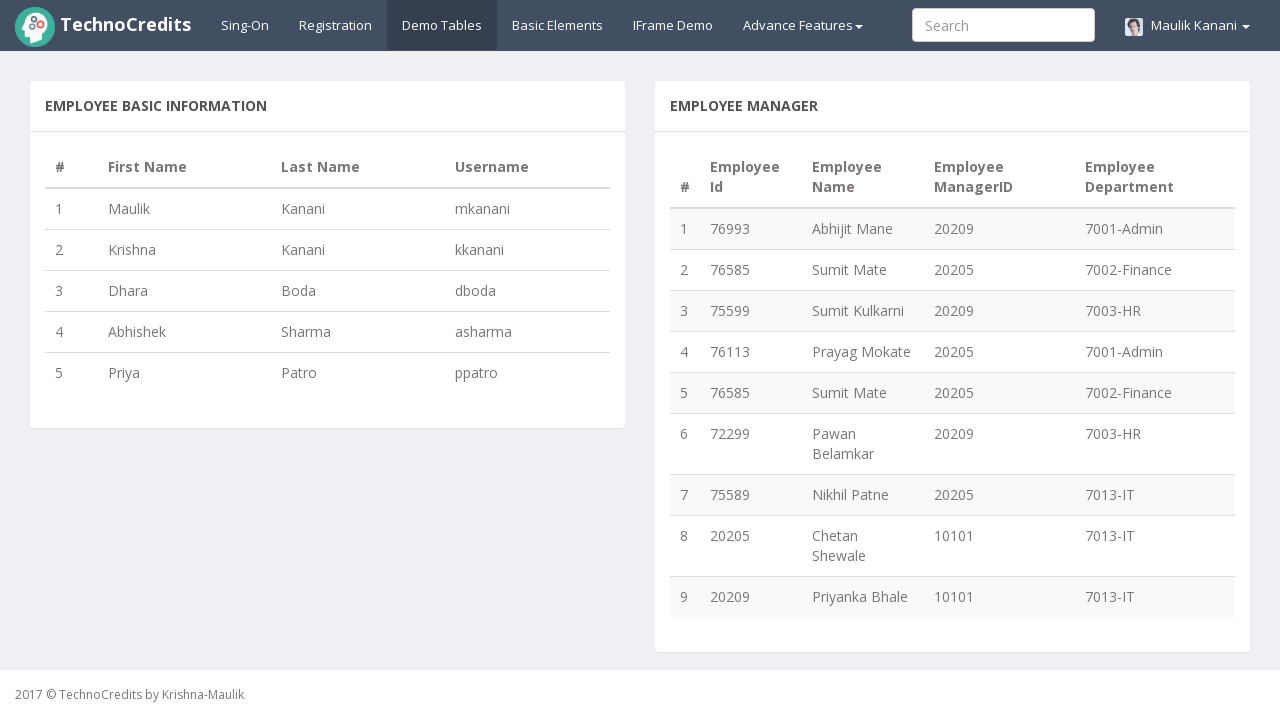

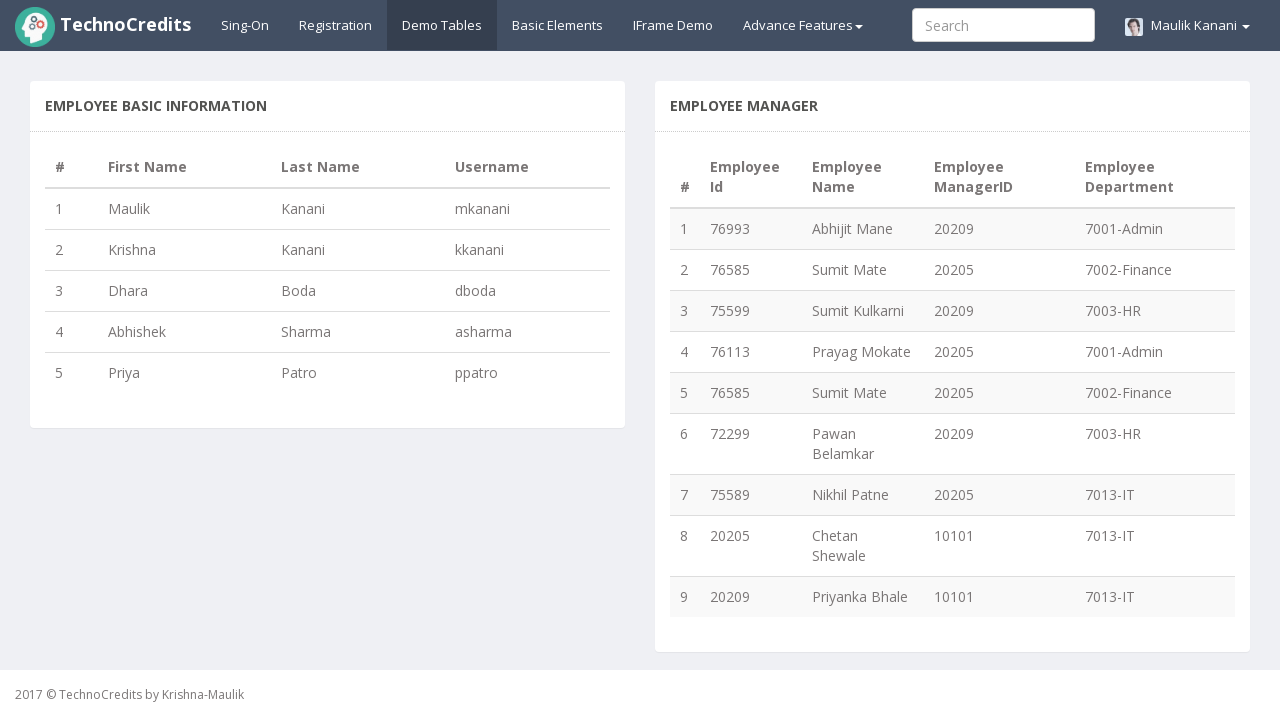